Tests the registration flow by clicking registration link and then attempting to register via Google OAuth

Starting URL: https://stepik.org/catalog

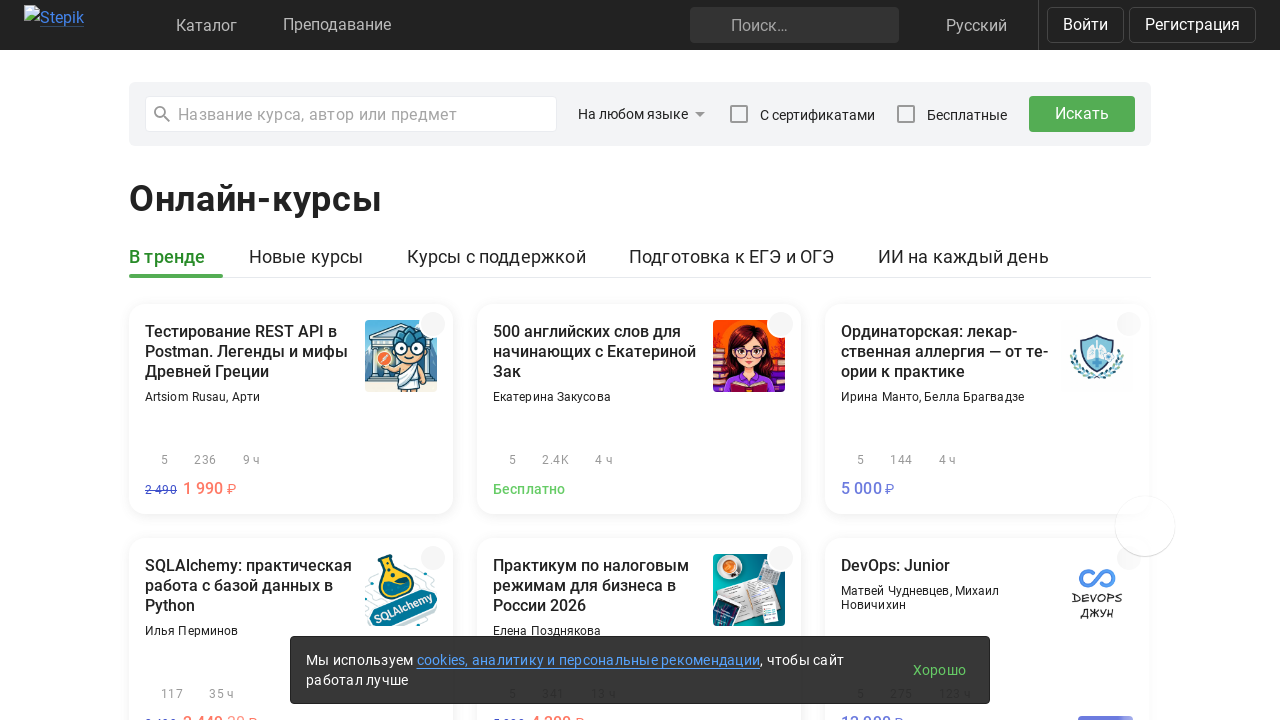

Clicked registration link at (1192, 25) on text=Регистрация
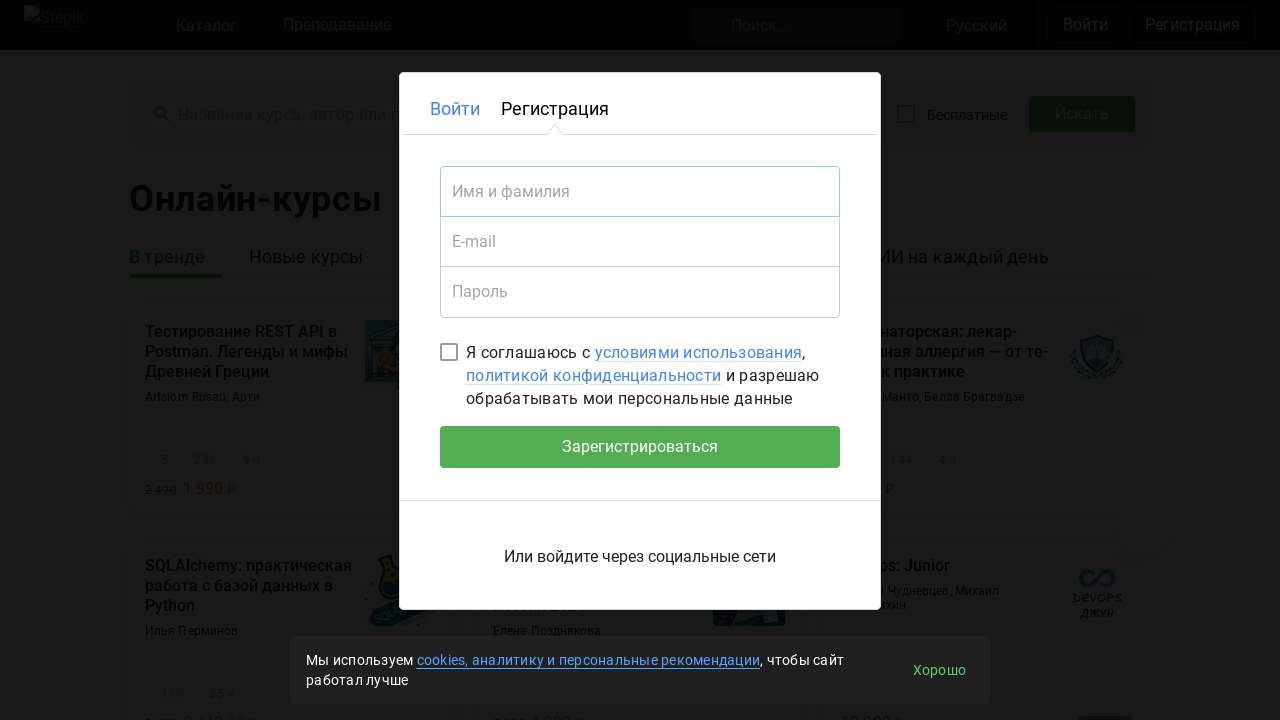

Waited for registration form to load
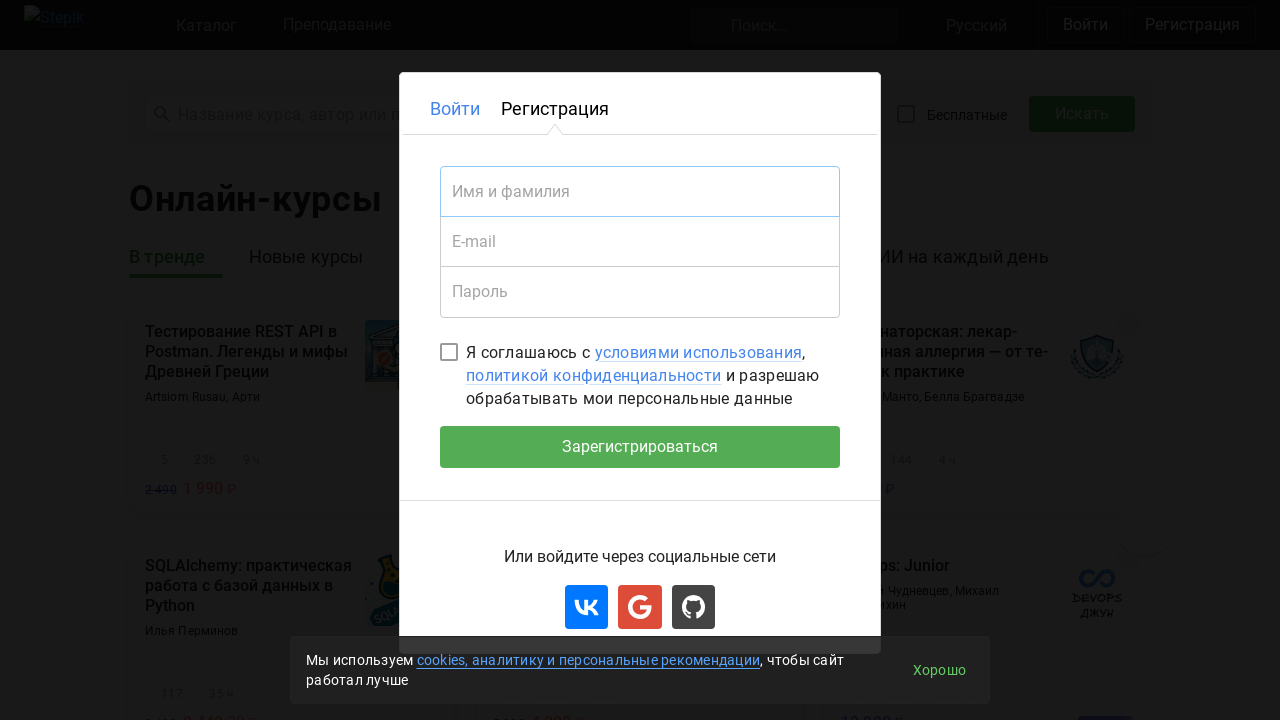

Clicked Google OAuth registration button at (640, 607) on .btn-google > img
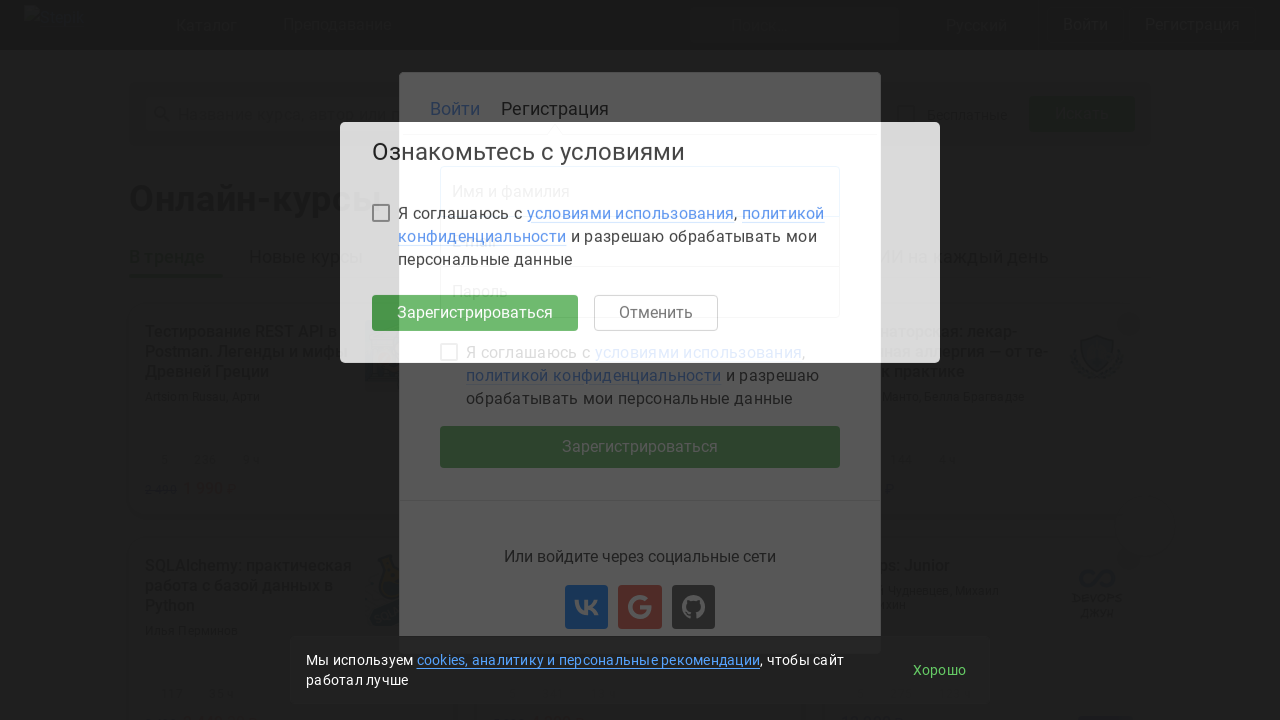

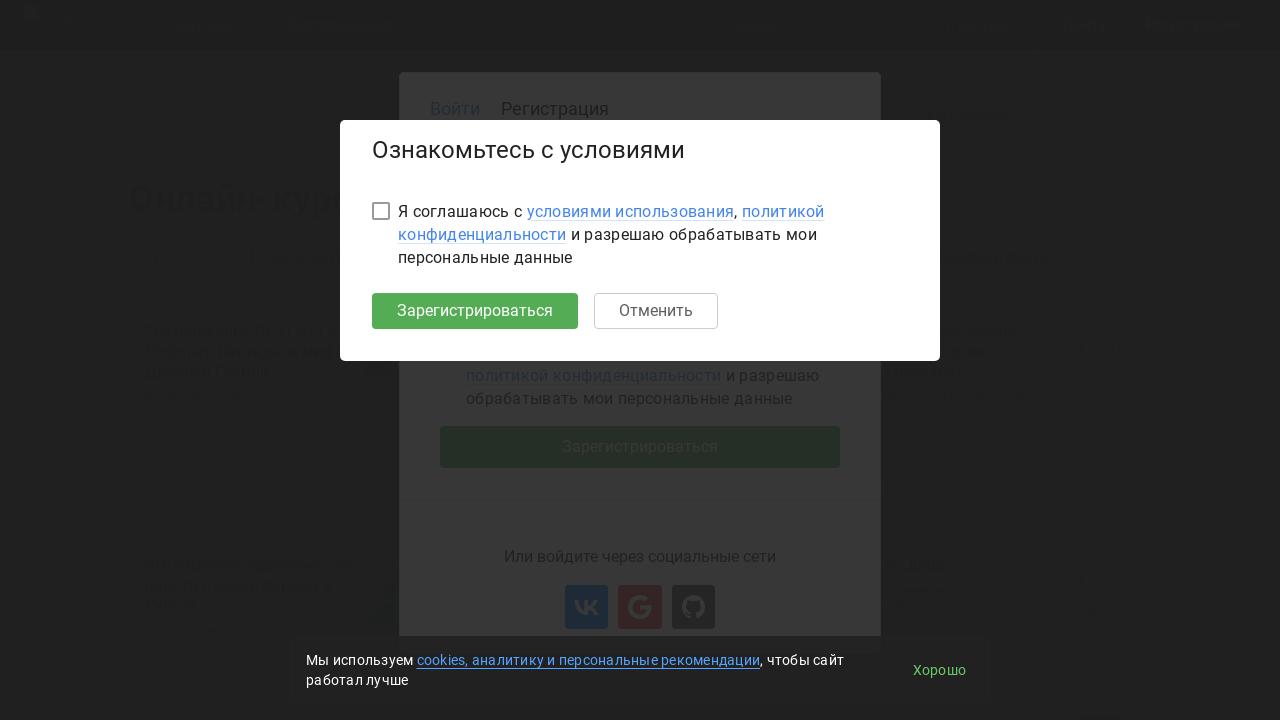